Navigates to a login practice page. The test only opens the page without performing any actions.

Starting URL: https://rahulshettyacademy.com/loginpagePractise/

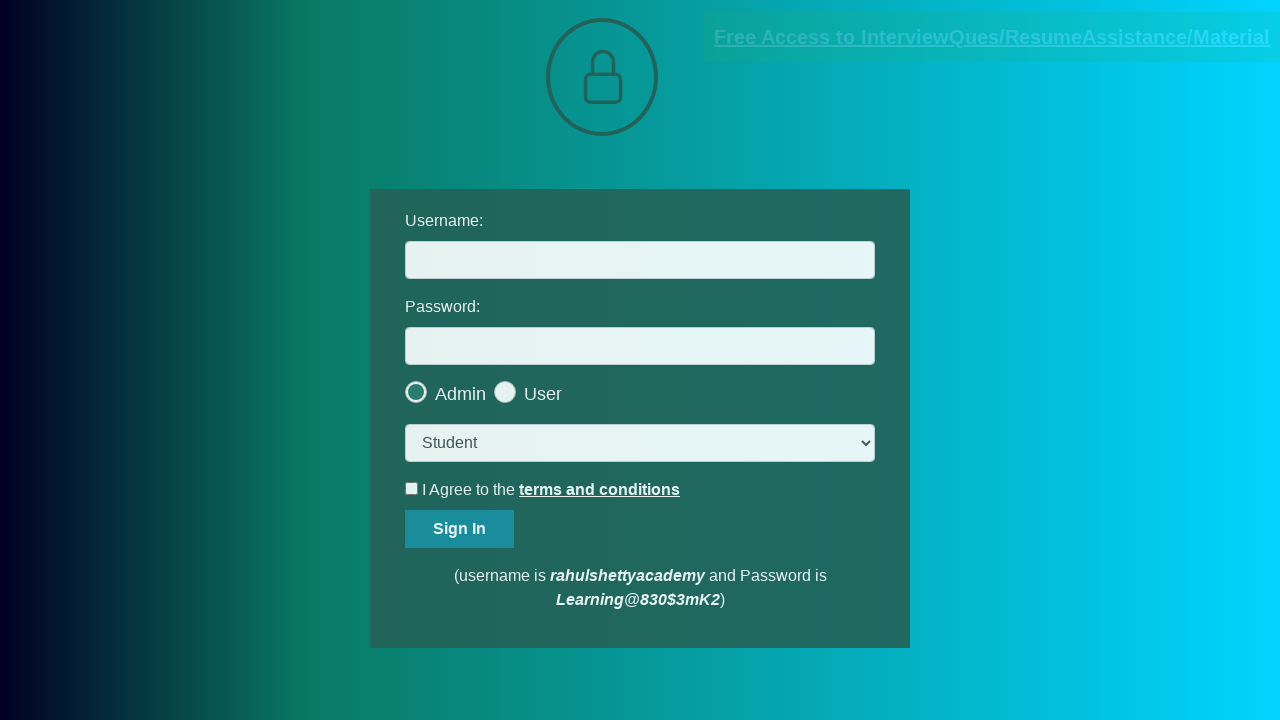

Navigated to login practice page
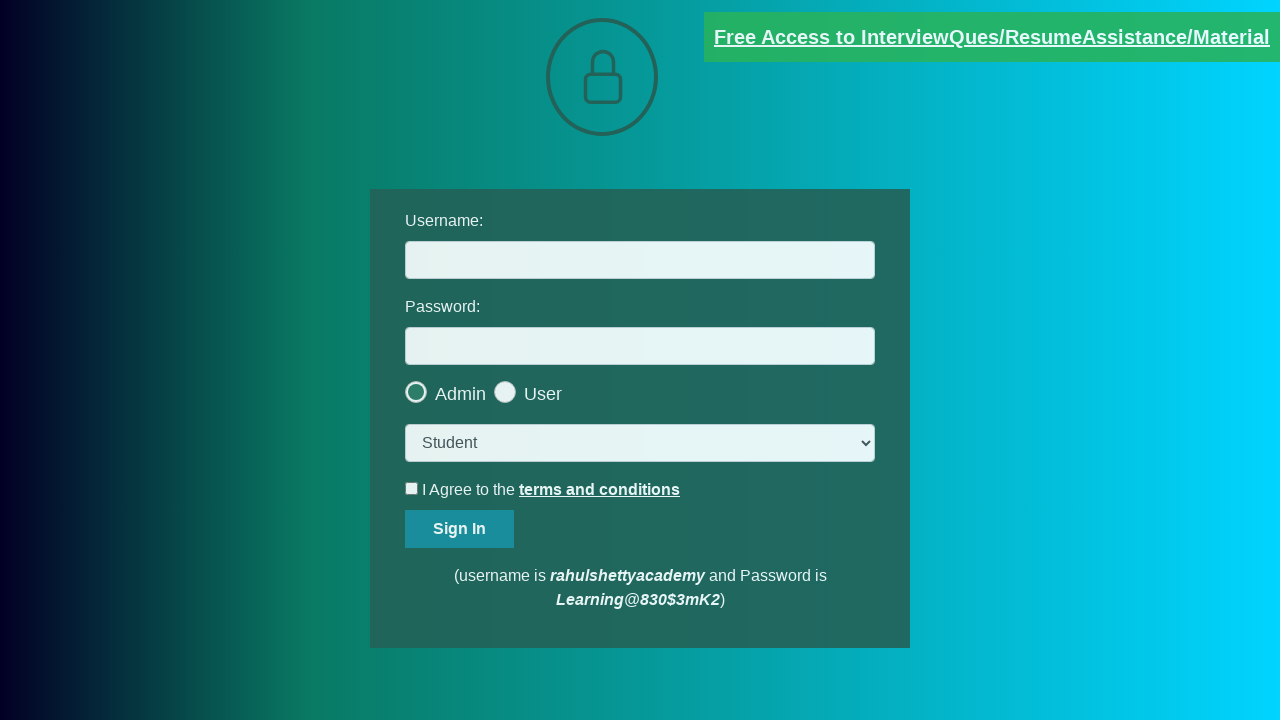

Page DOM content loaded successfully
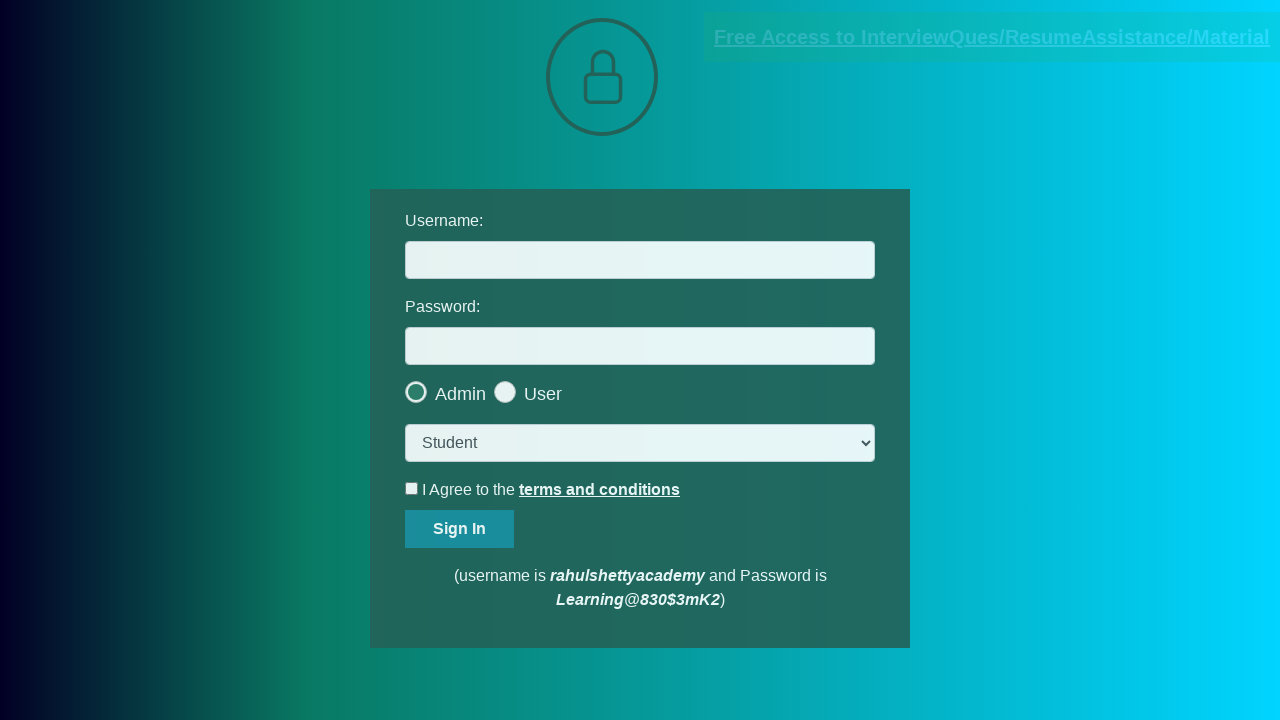

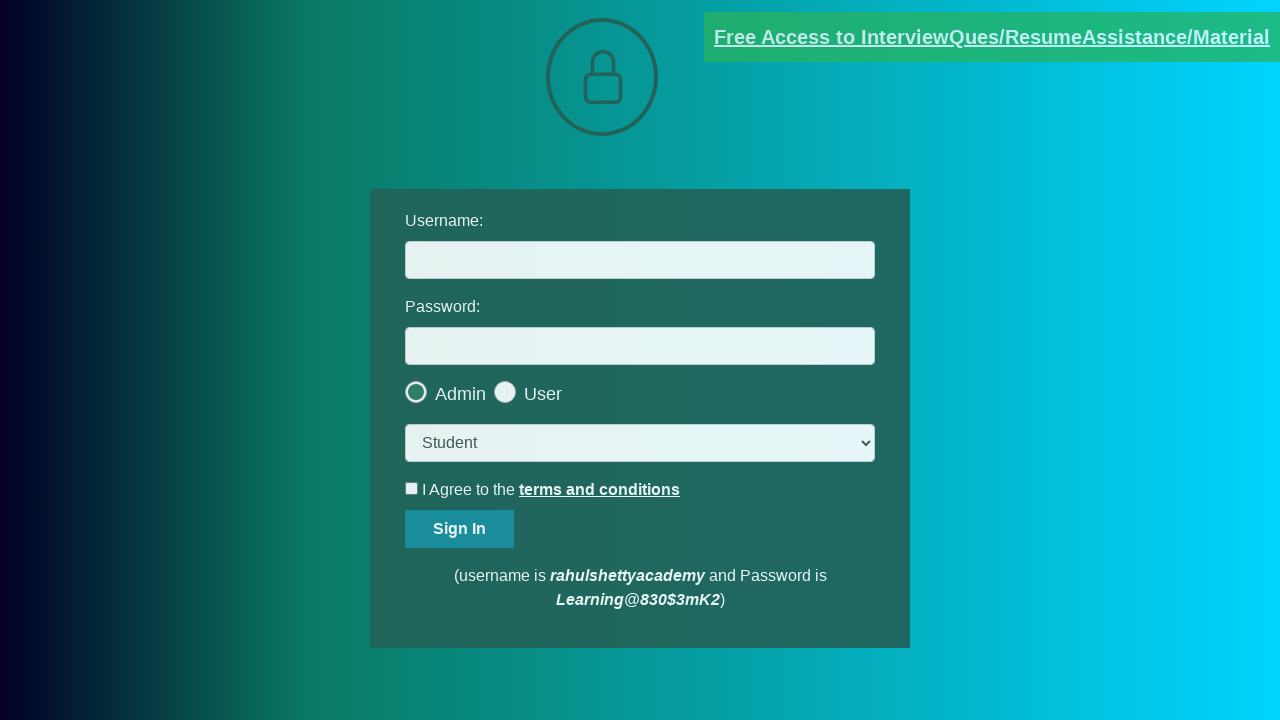